Tests JavaScript alerts by clicking alert buttons and handling different types of JS dialogs (alert, confirm, prompt).

Starting URL: http://the-internet.herokuapp.com/javascript_alerts

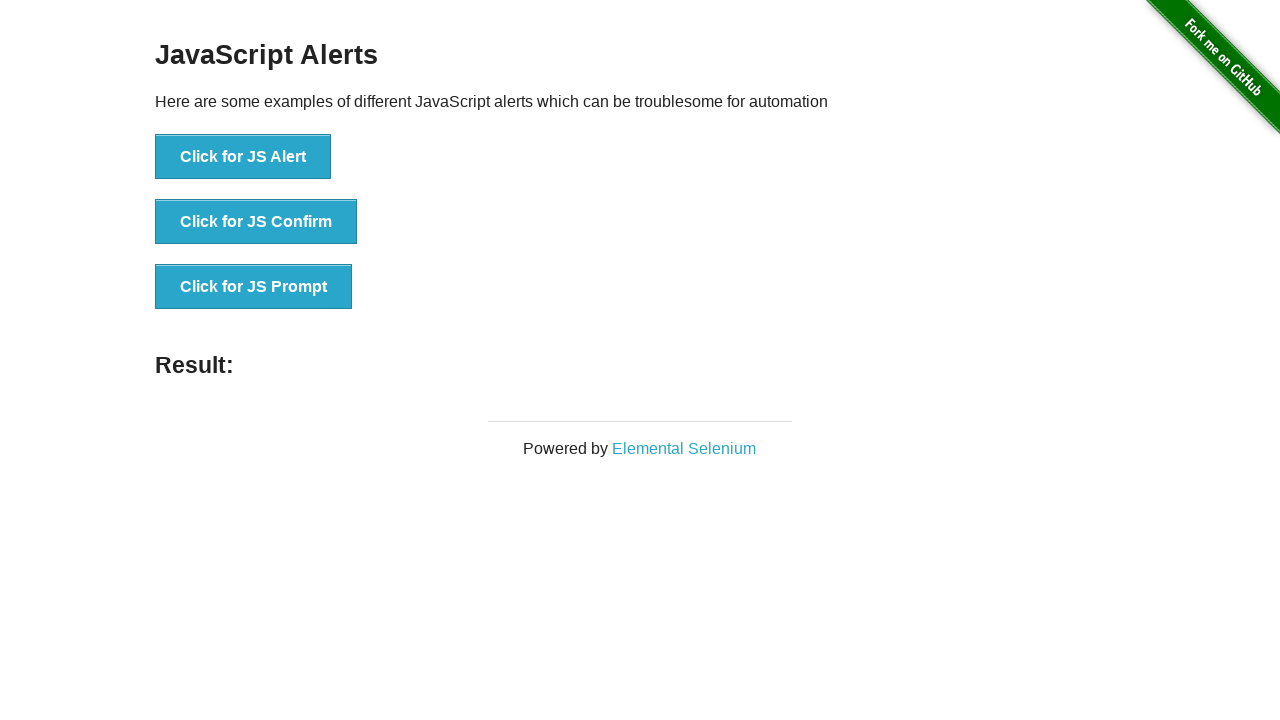

Set up dialog handler to handle JS alerts, confirms, and prompts
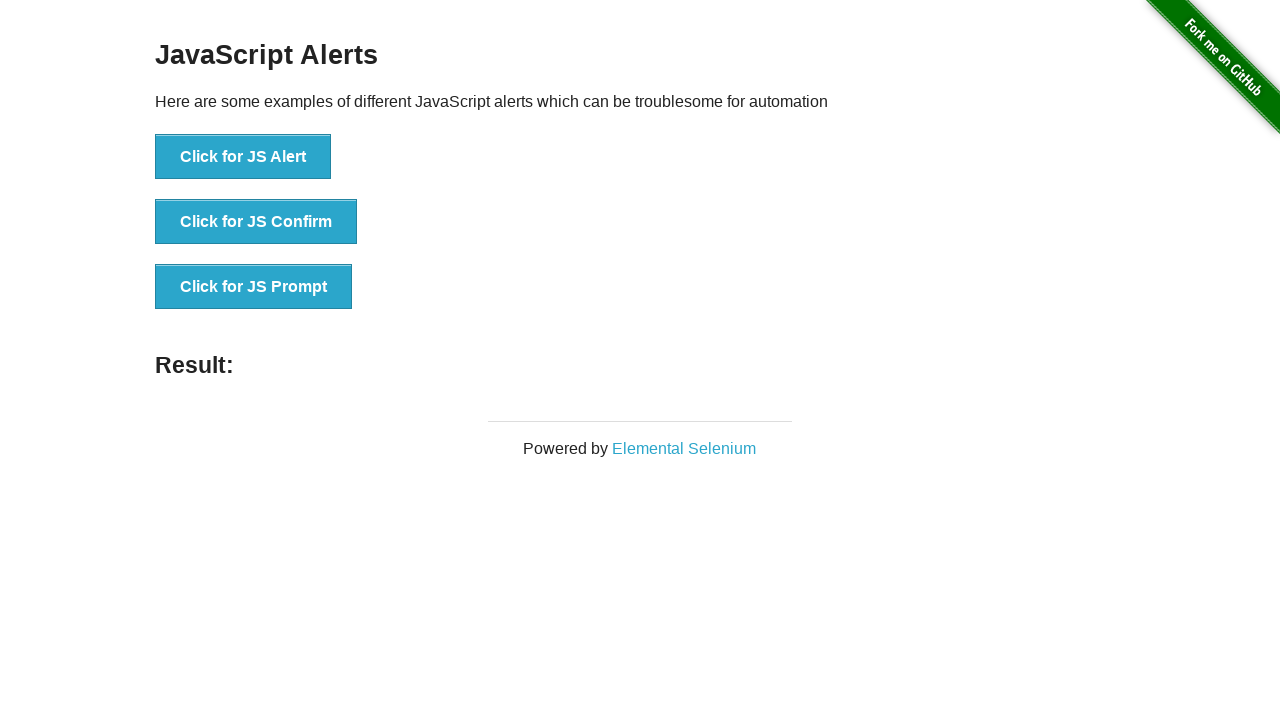

Clicked button to trigger JS Alert dialog at (243, 157) on button:has-text('Click for JS Alert')
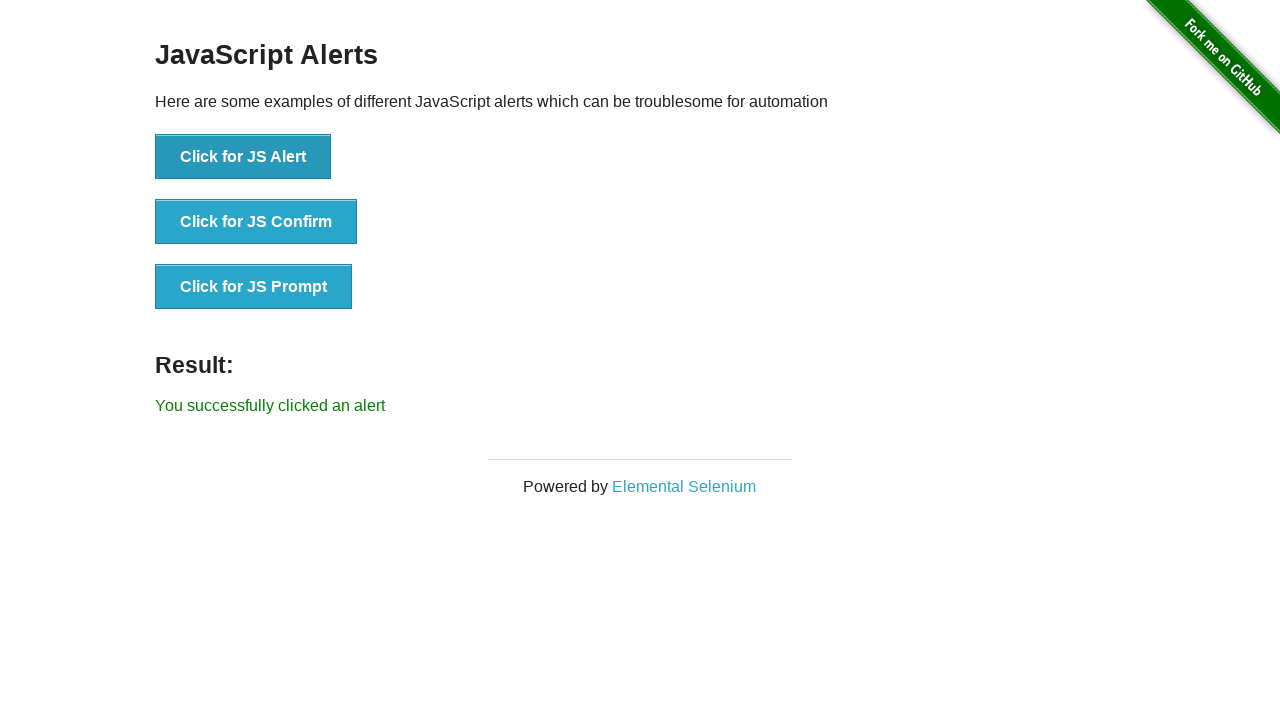

JS Alert result displayed
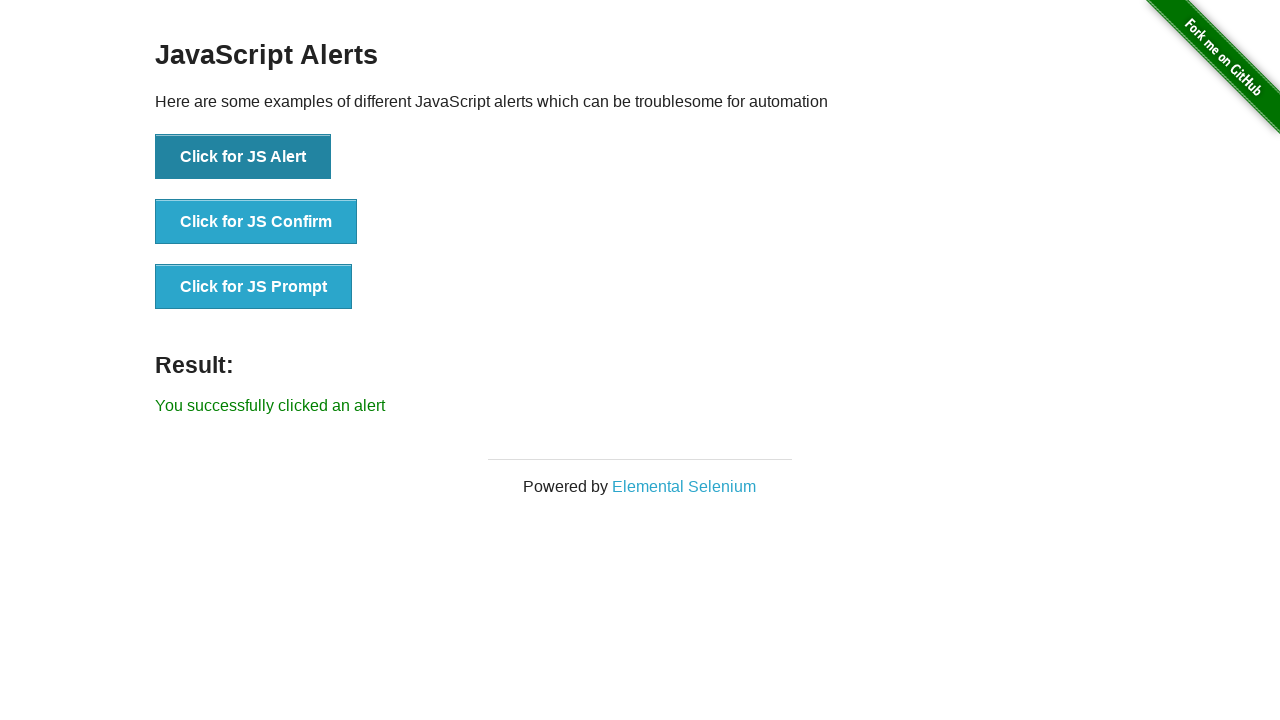

Clicked button to trigger JS Confirm dialog at (256, 222) on button:has-text('Click for JS Confirm')
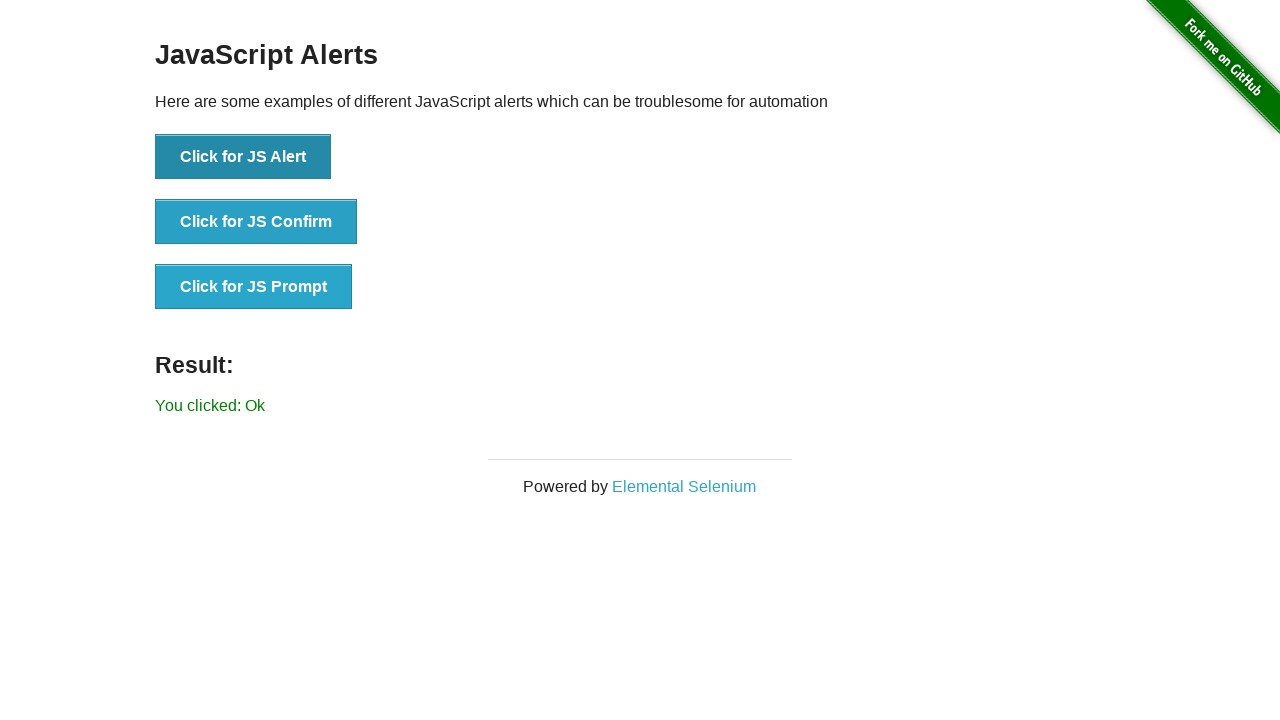

JS Confirm result displayed after accepting
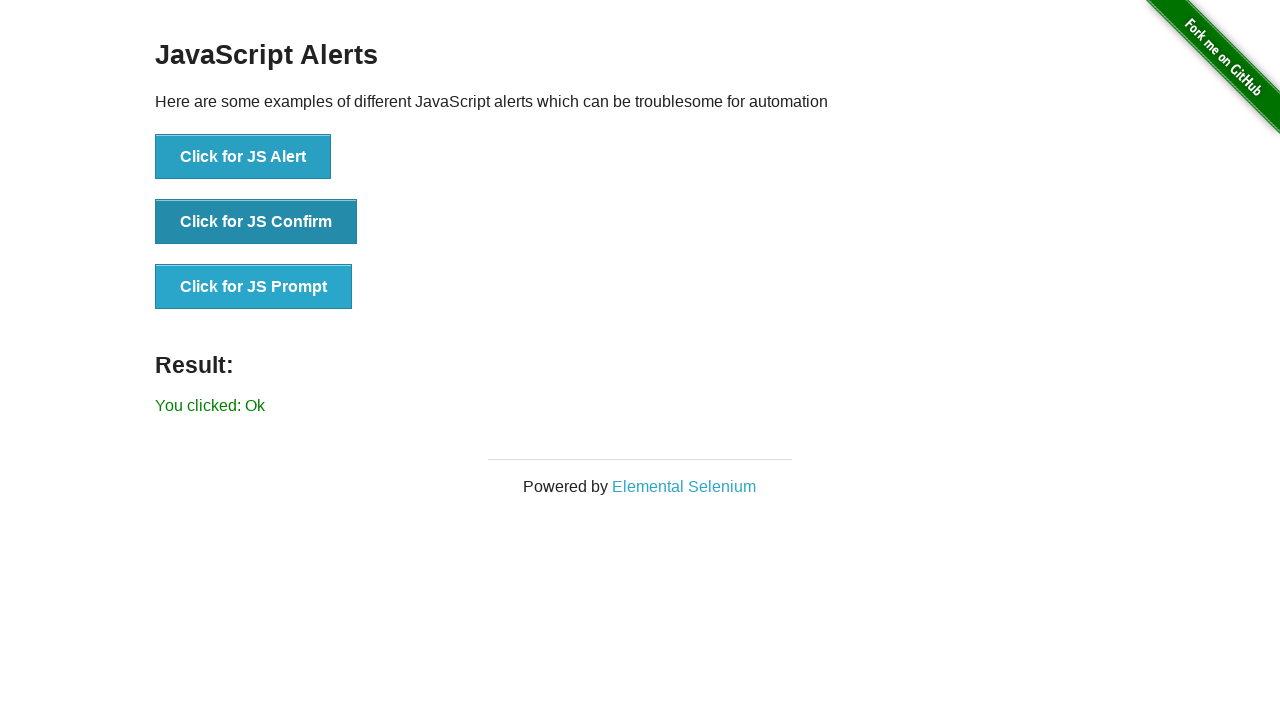

Clicked button to trigger JS Prompt dialog at (254, 287) on button:has-text('Click for JS Prompt')
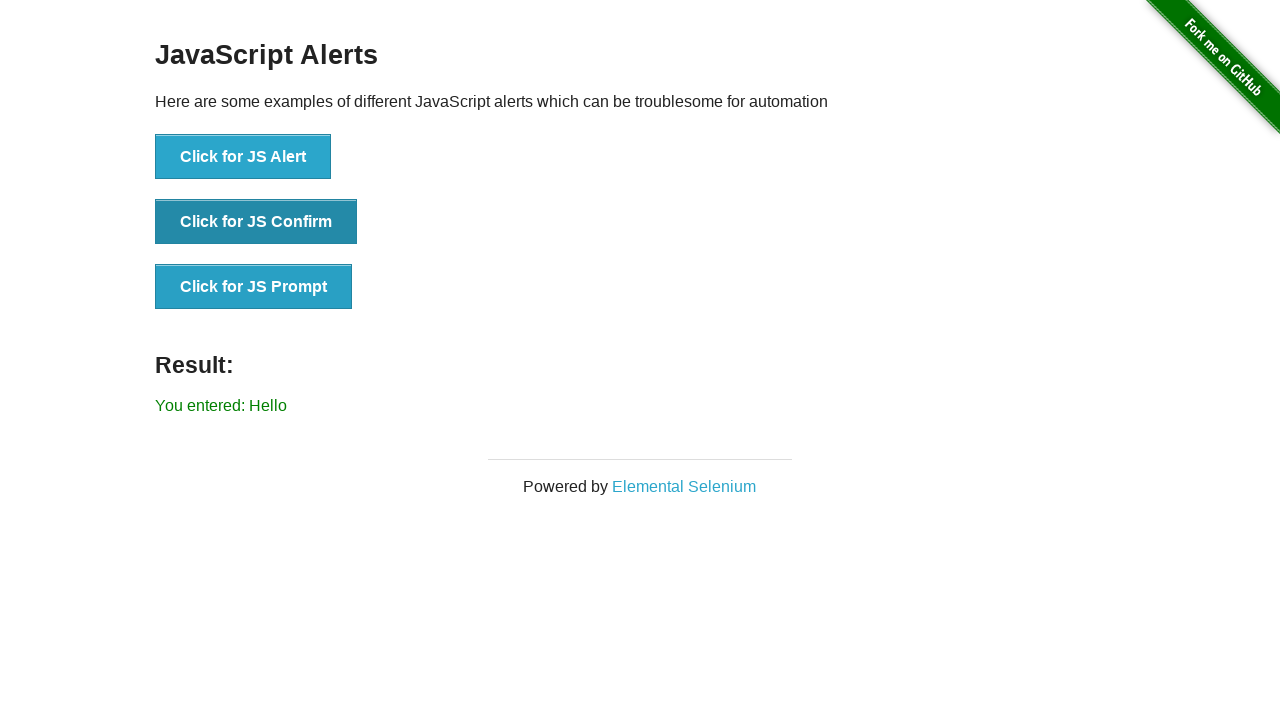

JS Prompt result displayed after entering 'Hello'
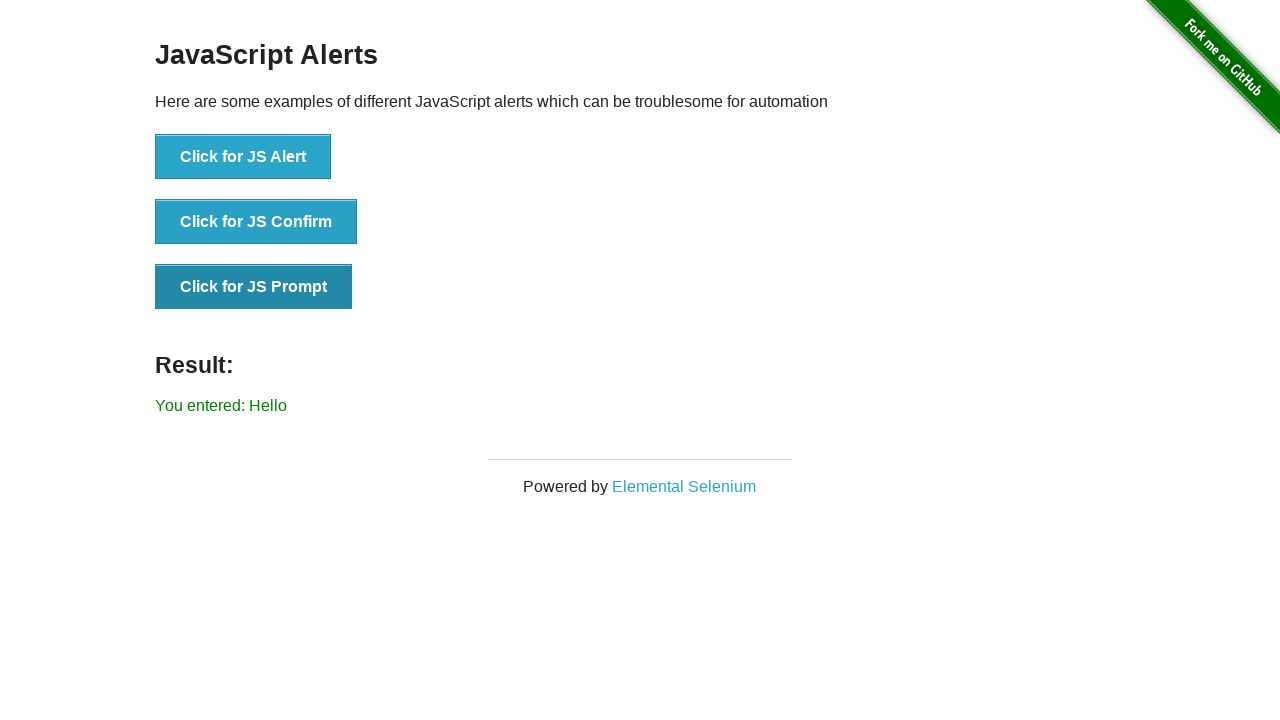

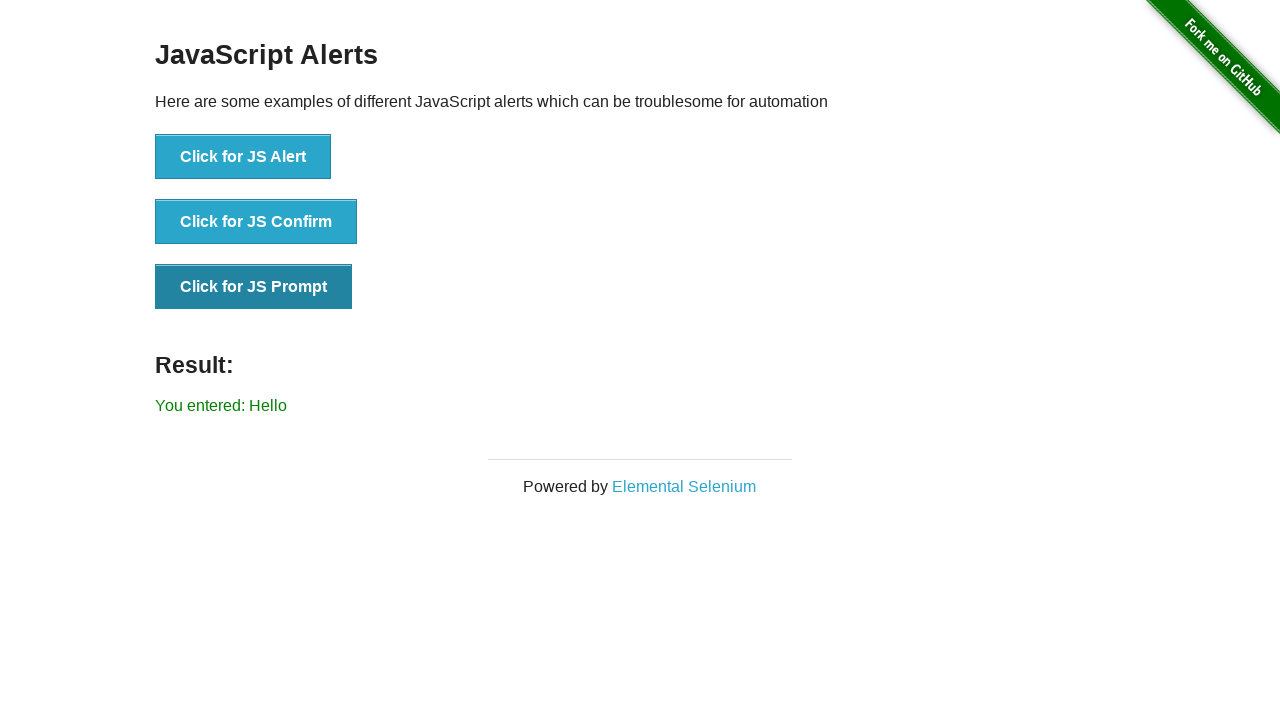